Tests a form submission by filling in full name, email, current address and permanent address fields, then verifies the submitted information is displayed correctly

Starting URL: https://demoqa.com/text-box

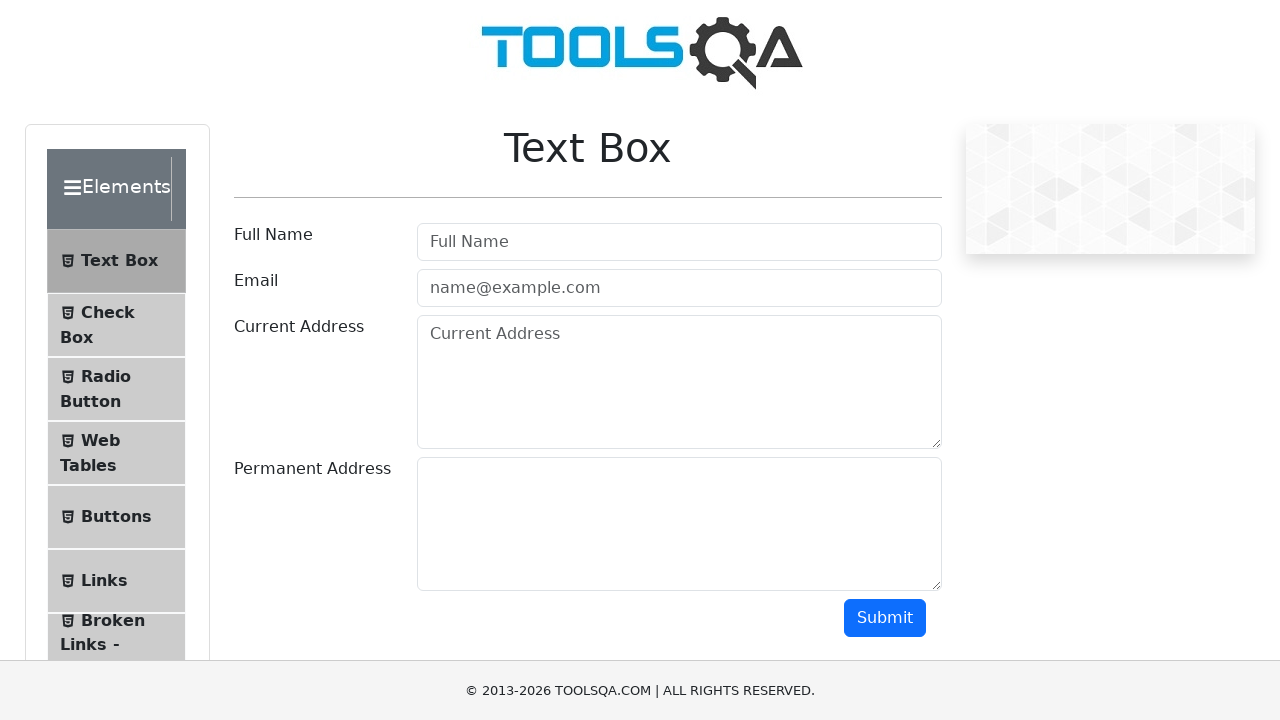

Filled full name field with 'Tuvshuu Ochirbat' on input#userName
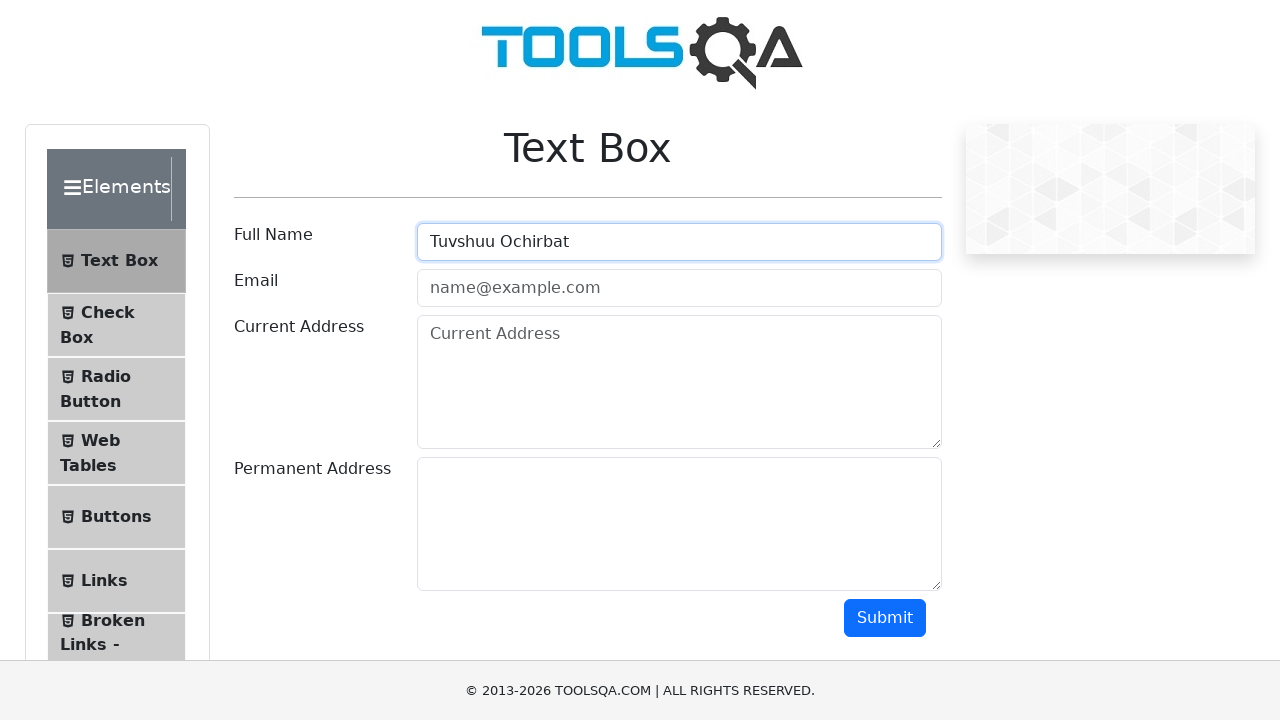

Filled email field with 'tuvshuu@gmail.com' on input#userEmail
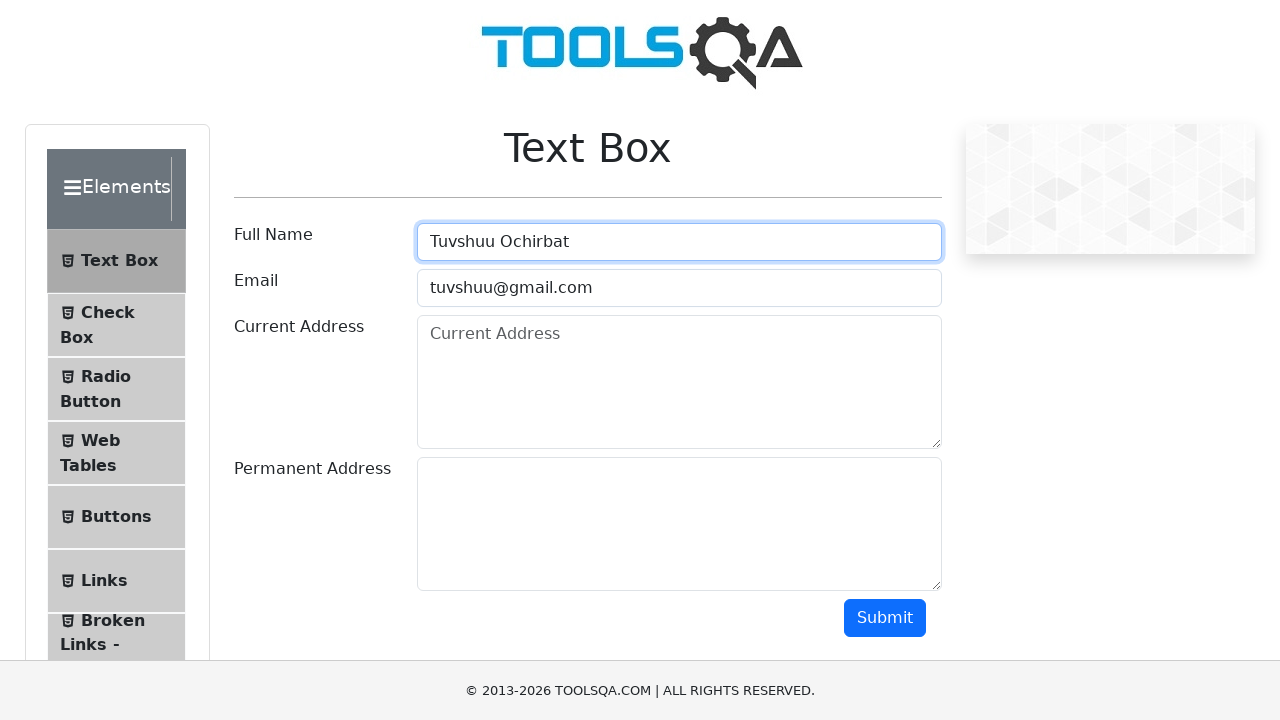

Filled current address field with '2200 Random Address' on textarea#currentAddress
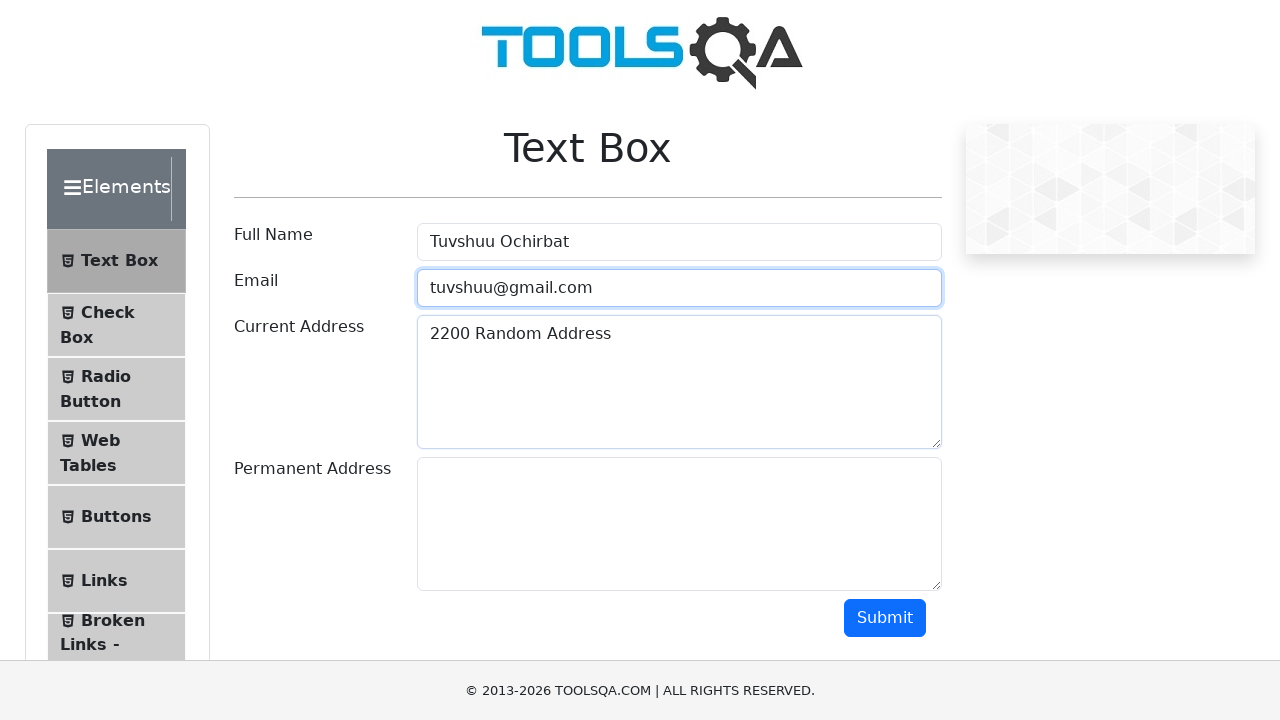

Filled permanent address field with '2200 Permanent Address' on textarea#permanentAddress
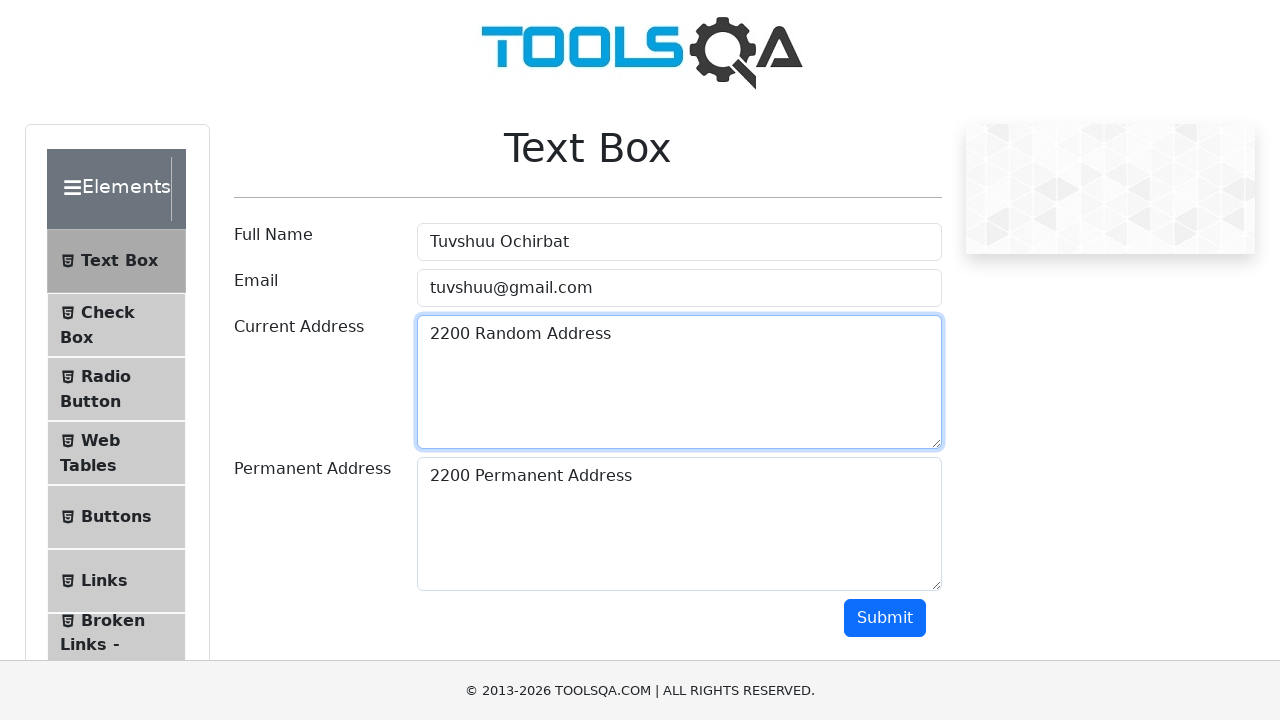

Clicked submit button to submit form at (885, 618) on button#submit
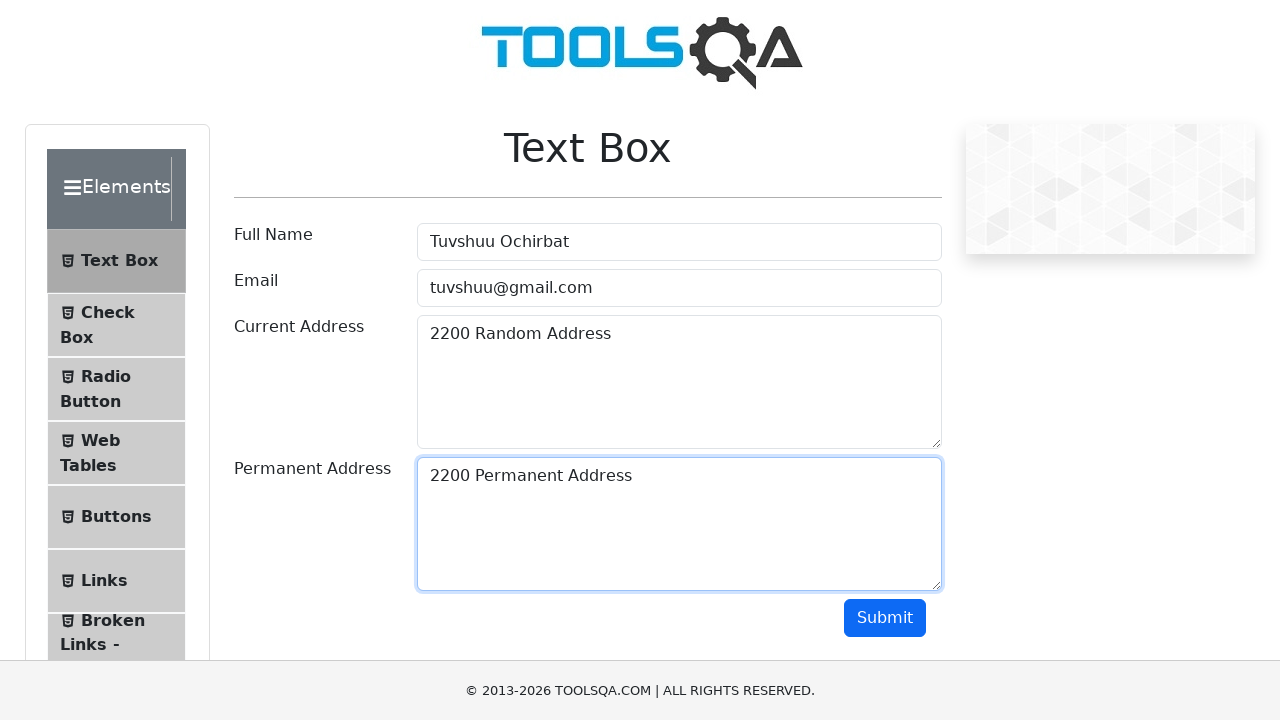

Form submission results loaded
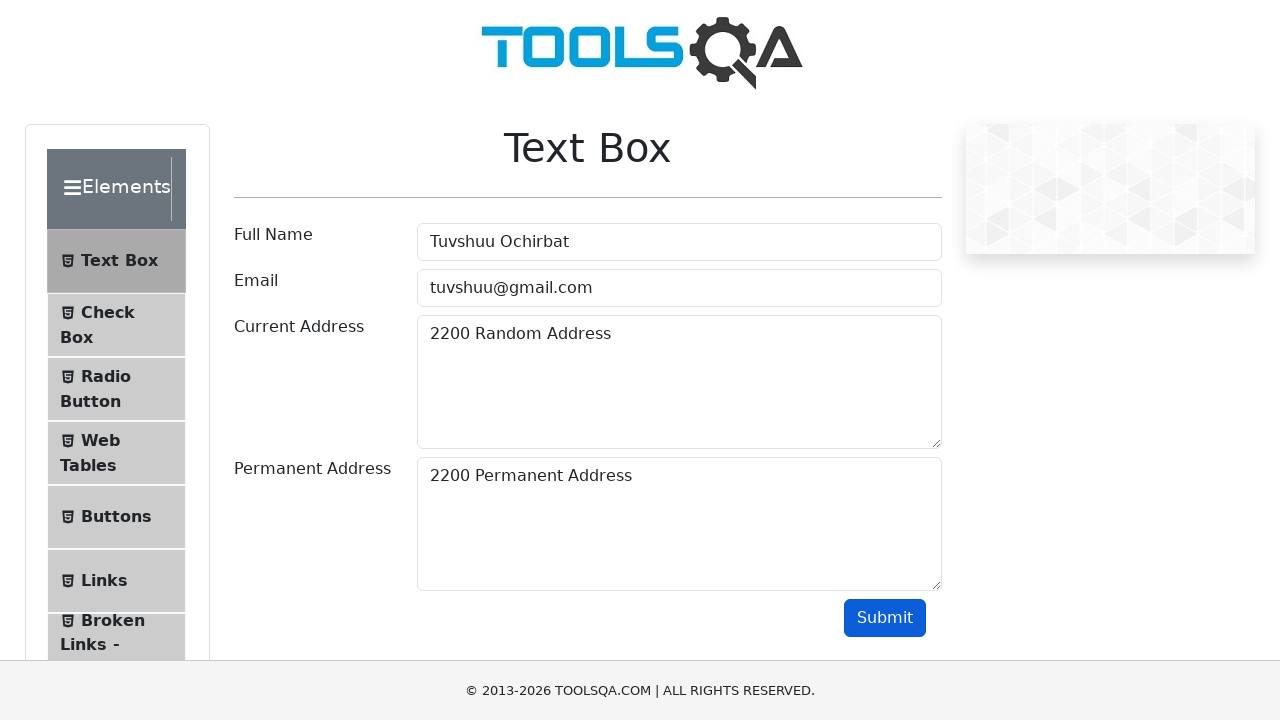

Verified full name 'Tuvshuu Ochirbat' is displayed correctly
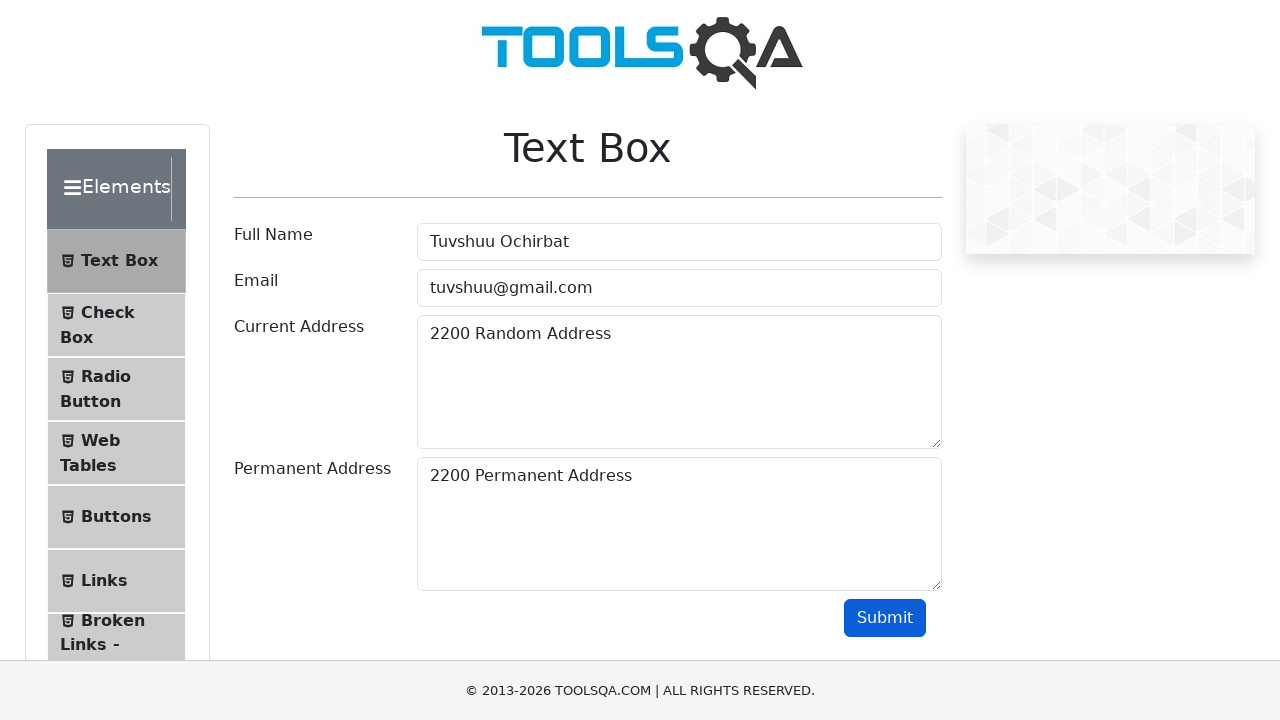

Verified email 'tuvshuu@gmail.com' is displayed correctly
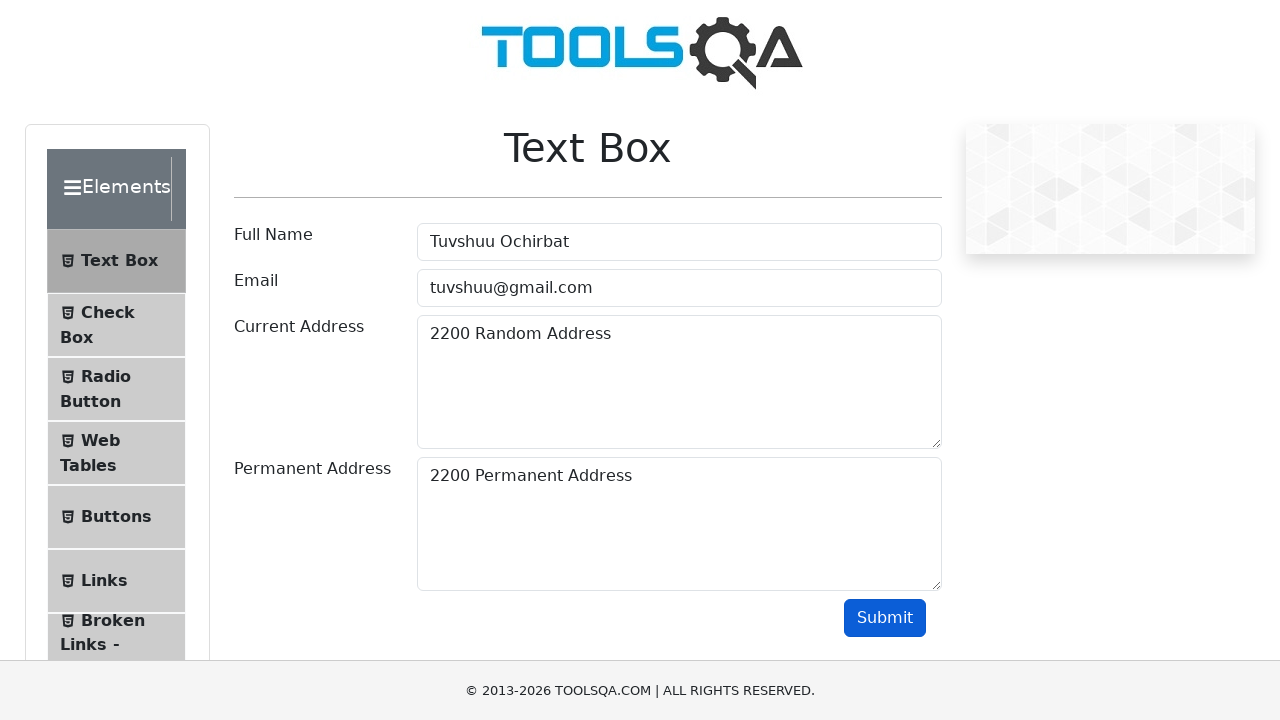

Verified current address '2200 Random Address' is displayed correctly
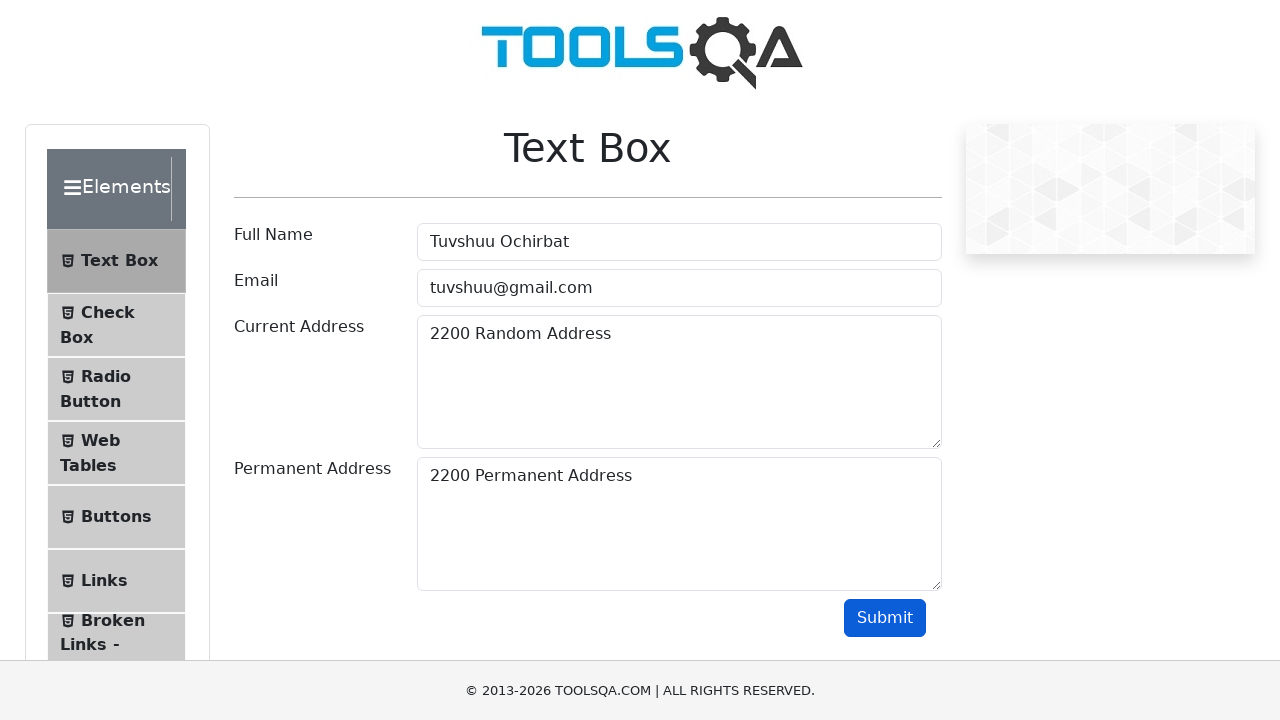

Verified permanent address '2200 Permanent Address' is displayed correctly
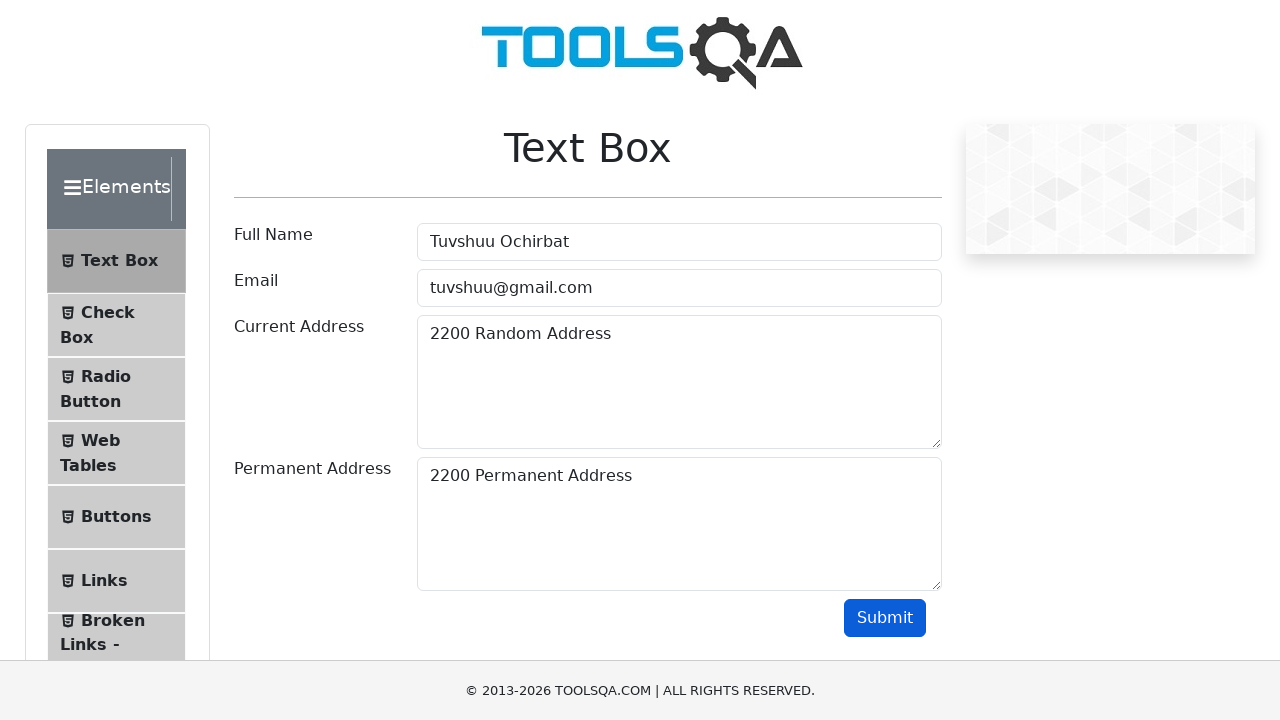

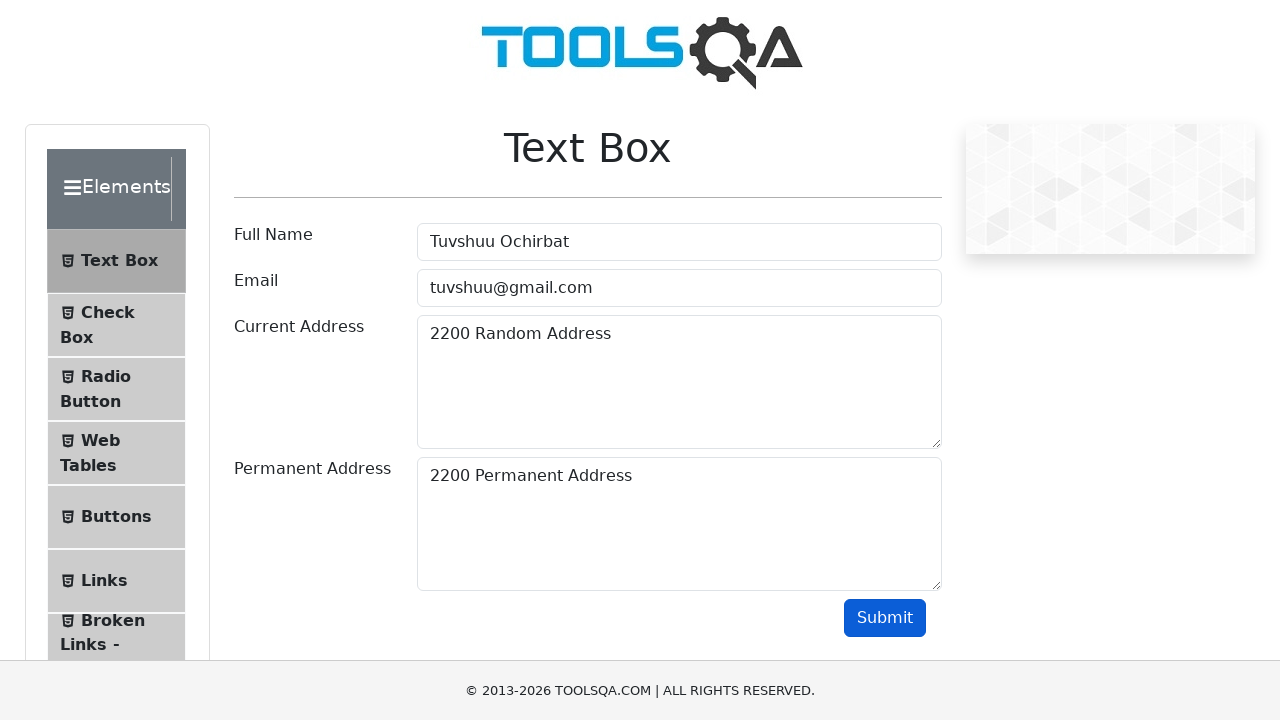